Tests window handling functionality by opening a new window, switching between windows, interacting with elements in the child window, and then switching back to the parent window

Starting URL: https://www.hyrtutorials.com/p/window-handles-practice.html

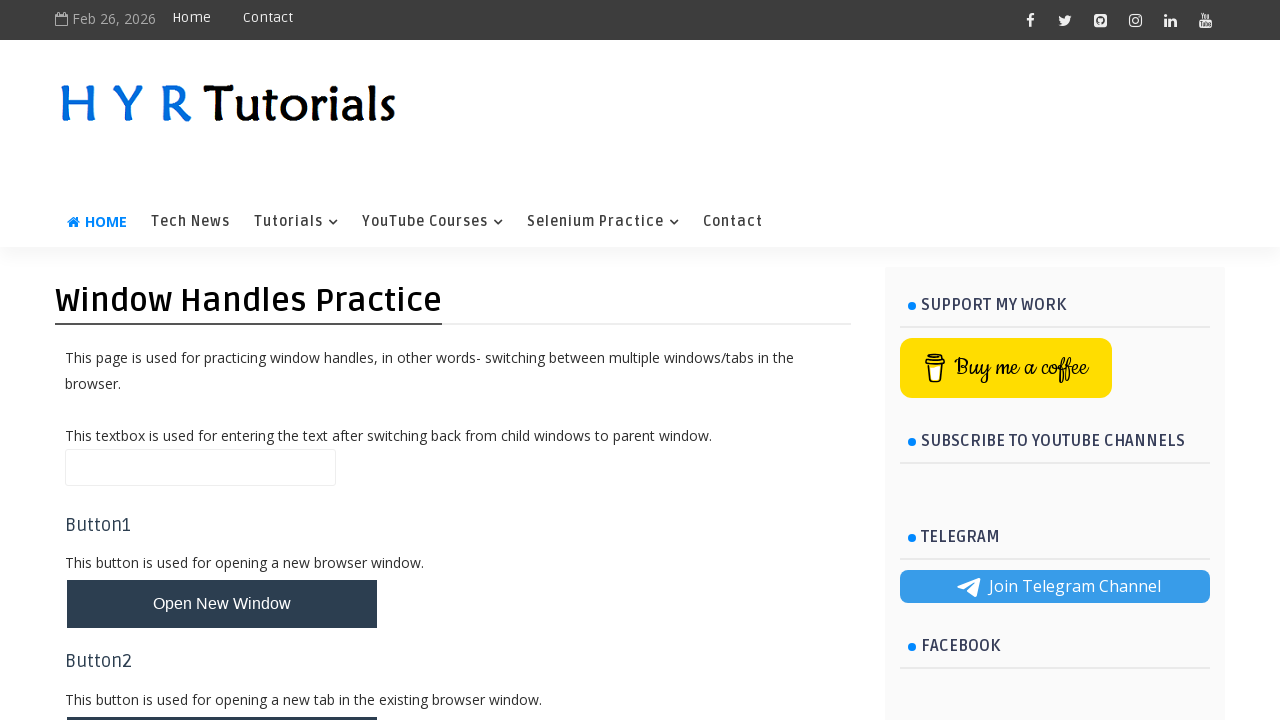

Clicked button to open new window at (222, 604) on #newWindowBtn
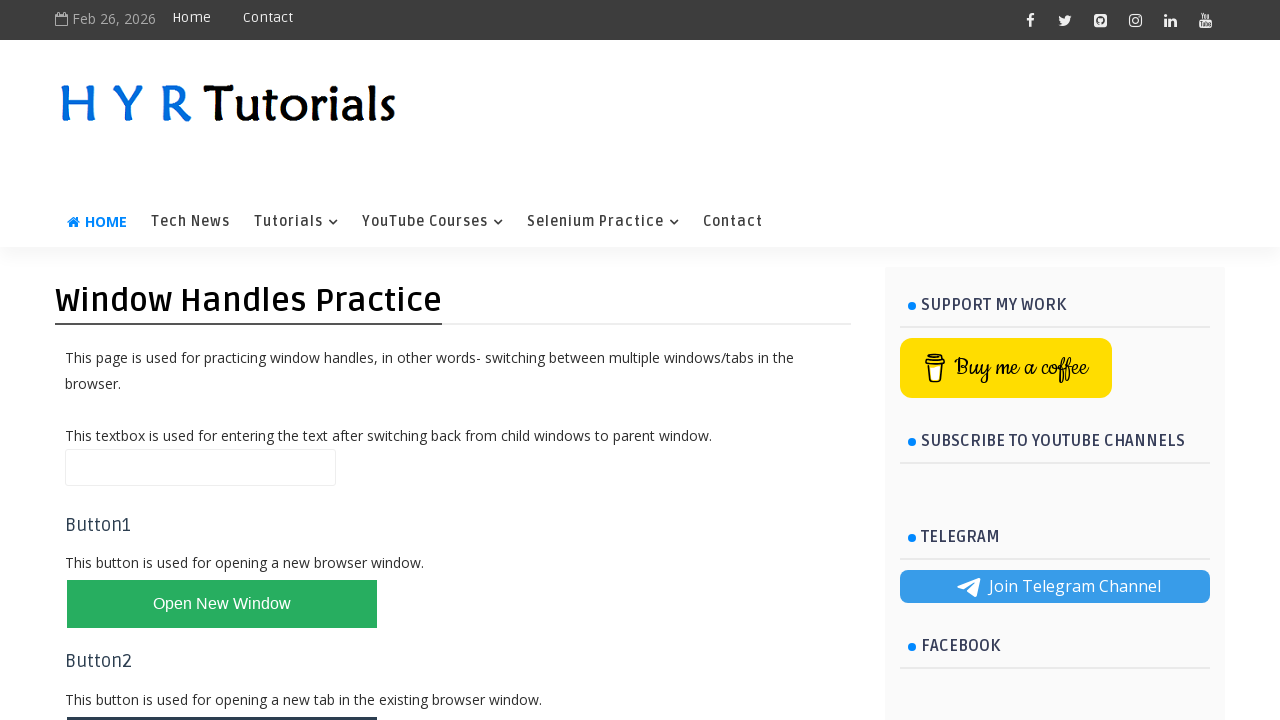

New window opened and captured at (222, 604) on #newWindowBtn
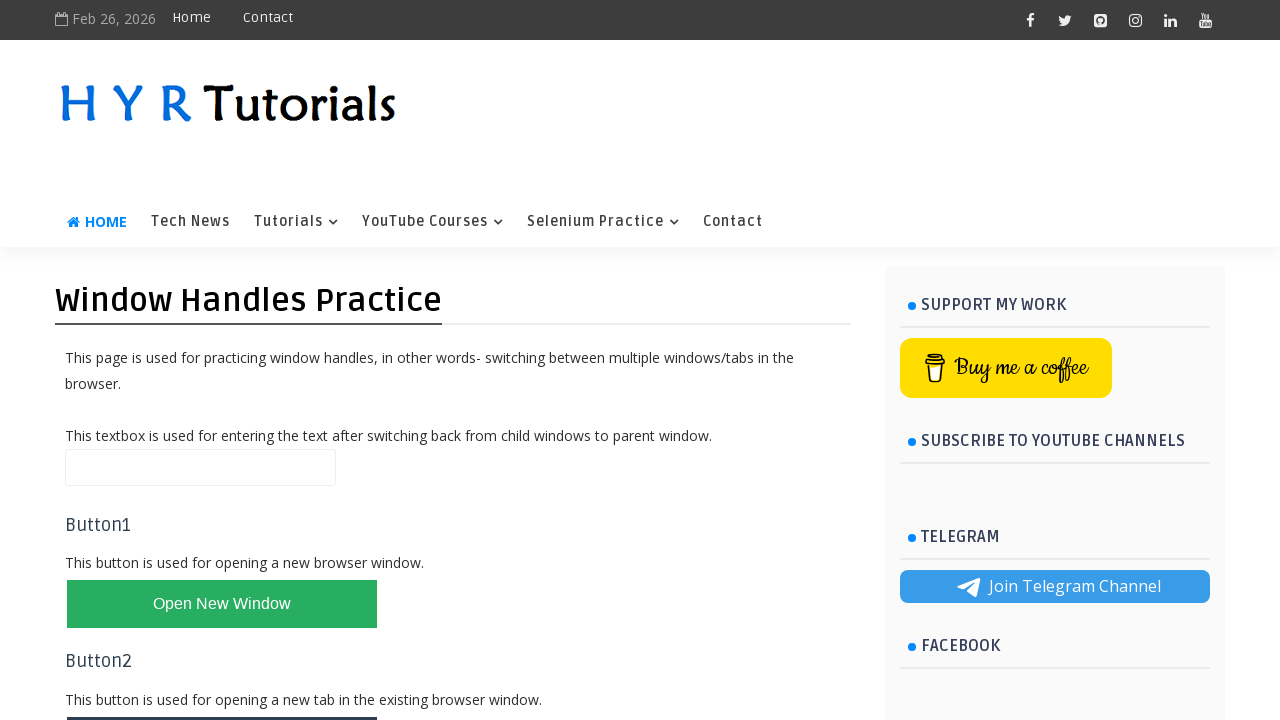

Switched to child window
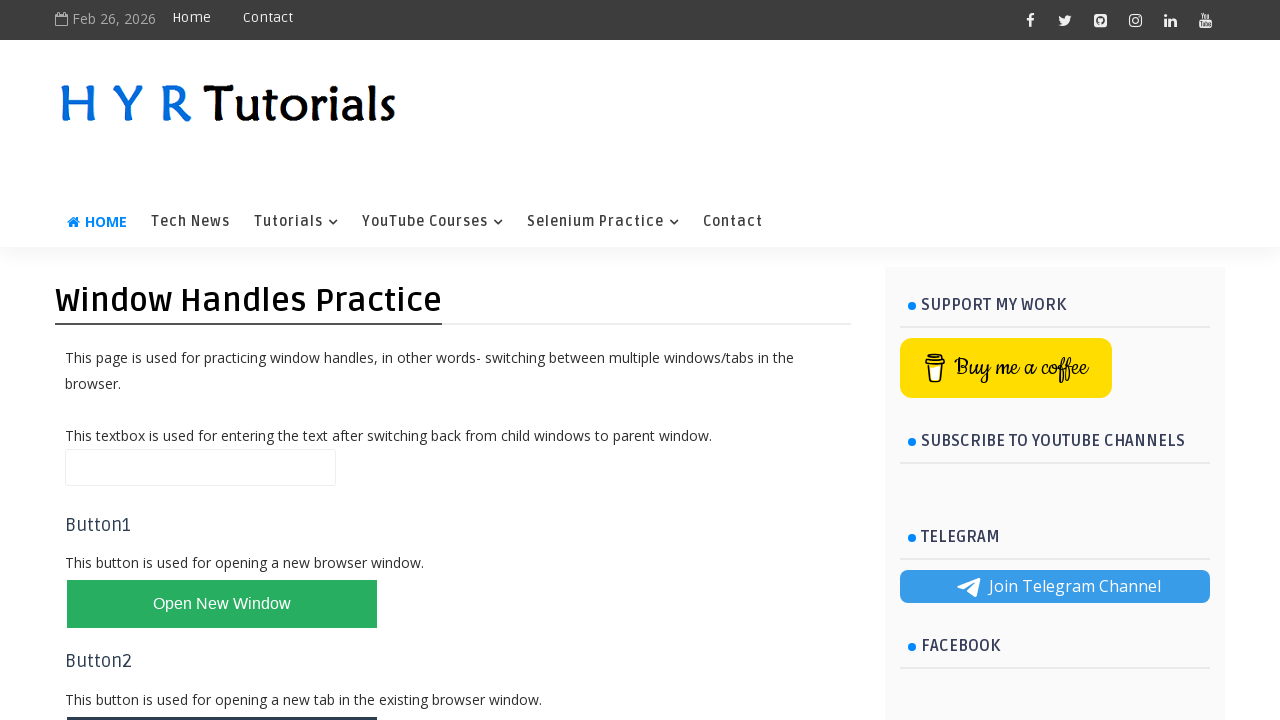

Dropdown element loaded in child window
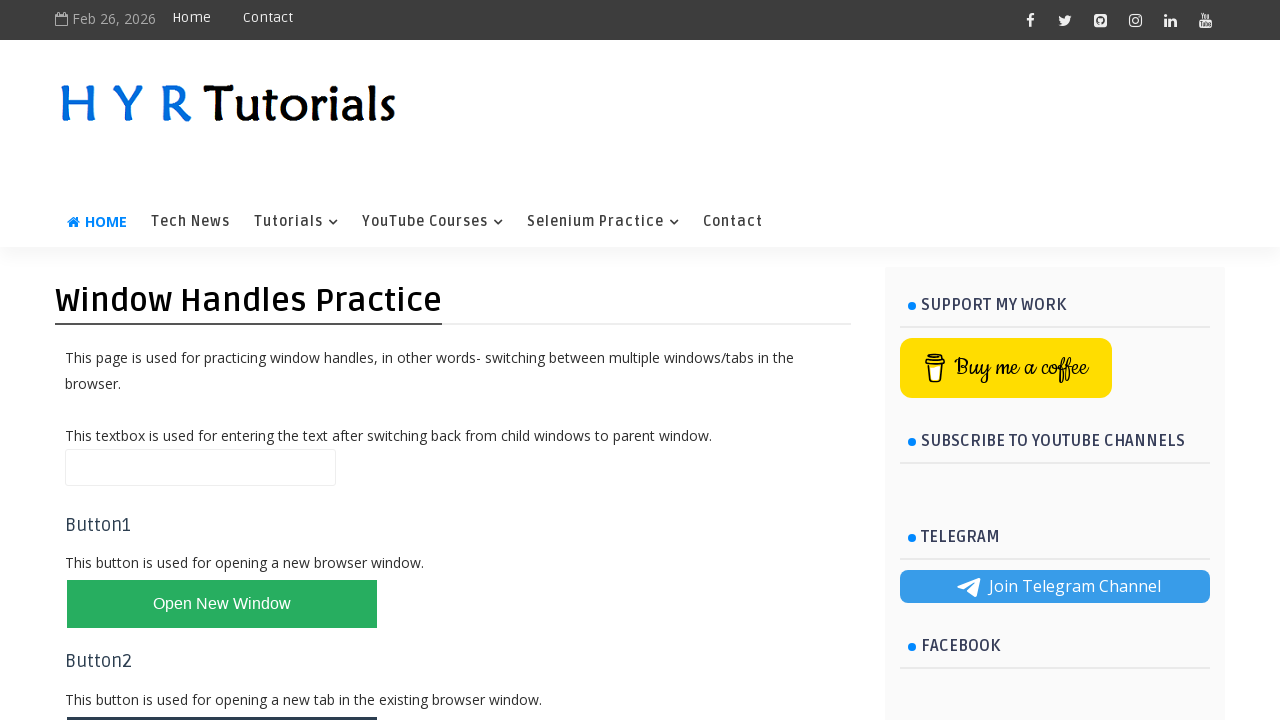

Selected 'Selenium' from dropdown in child window on #selectnav1
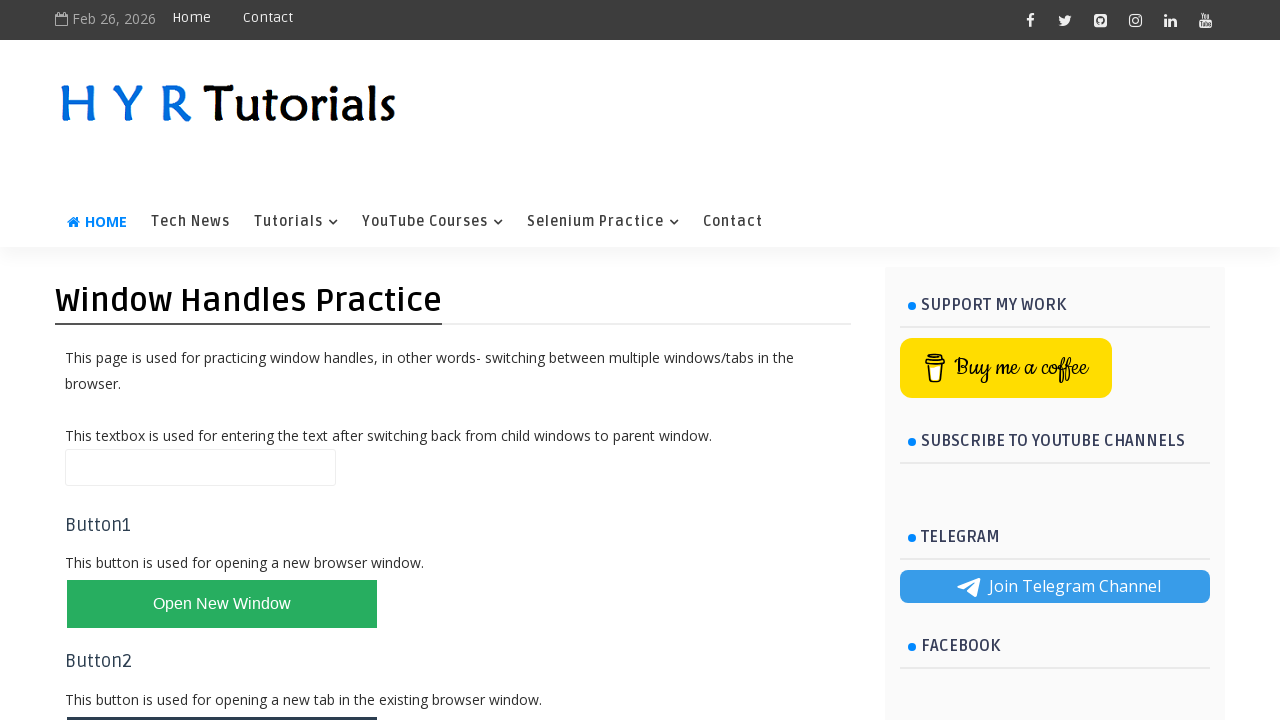

Switched back to parent window and filled name field with 'Test Passed!' on #name
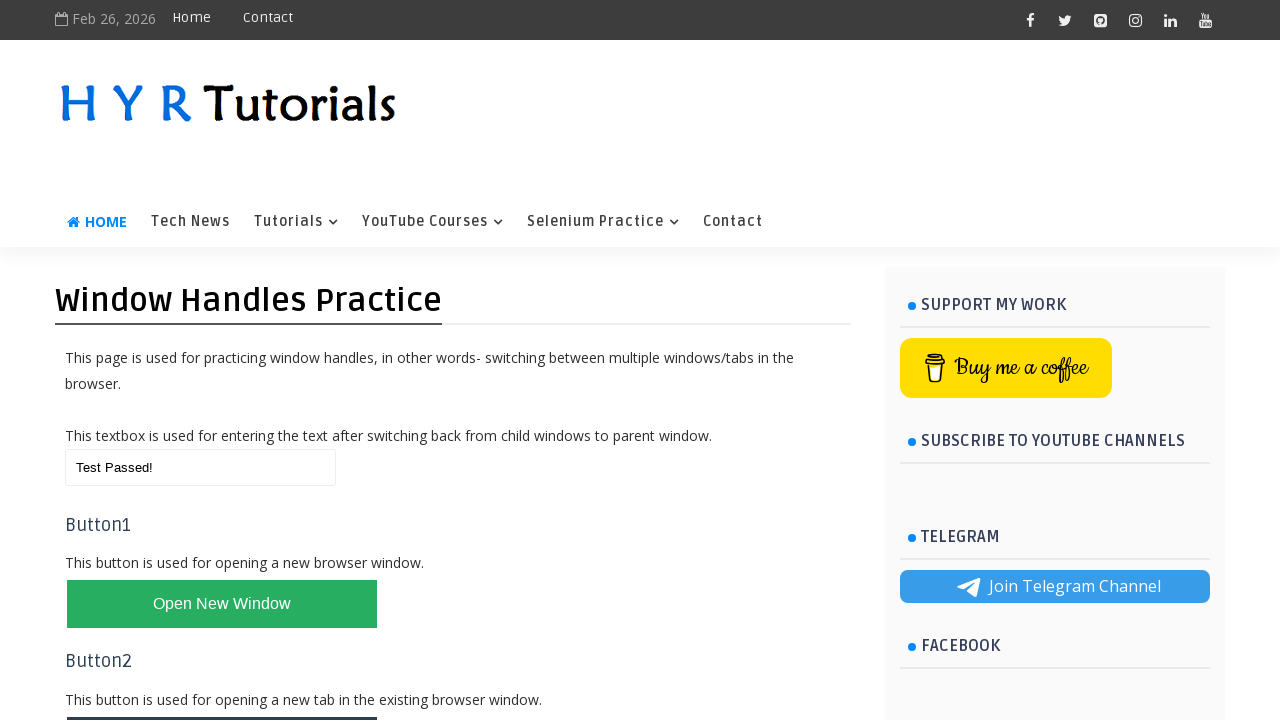

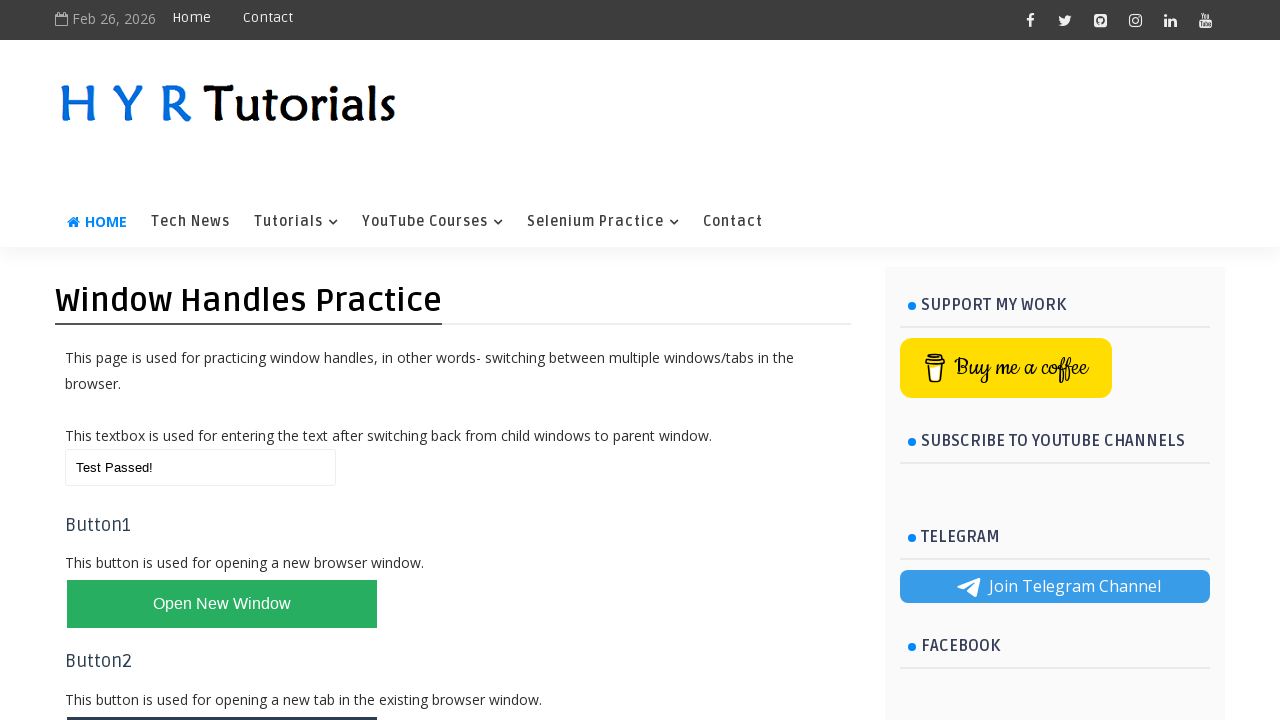